Tests the Blue Coat Site Review URL categorization lookup by entering a URL, clicking the lookup button, and waiting for category results to appear. Includes fallback handling for URL shortener detection.

Starting URL: https://sitereview.bluecoat.com/

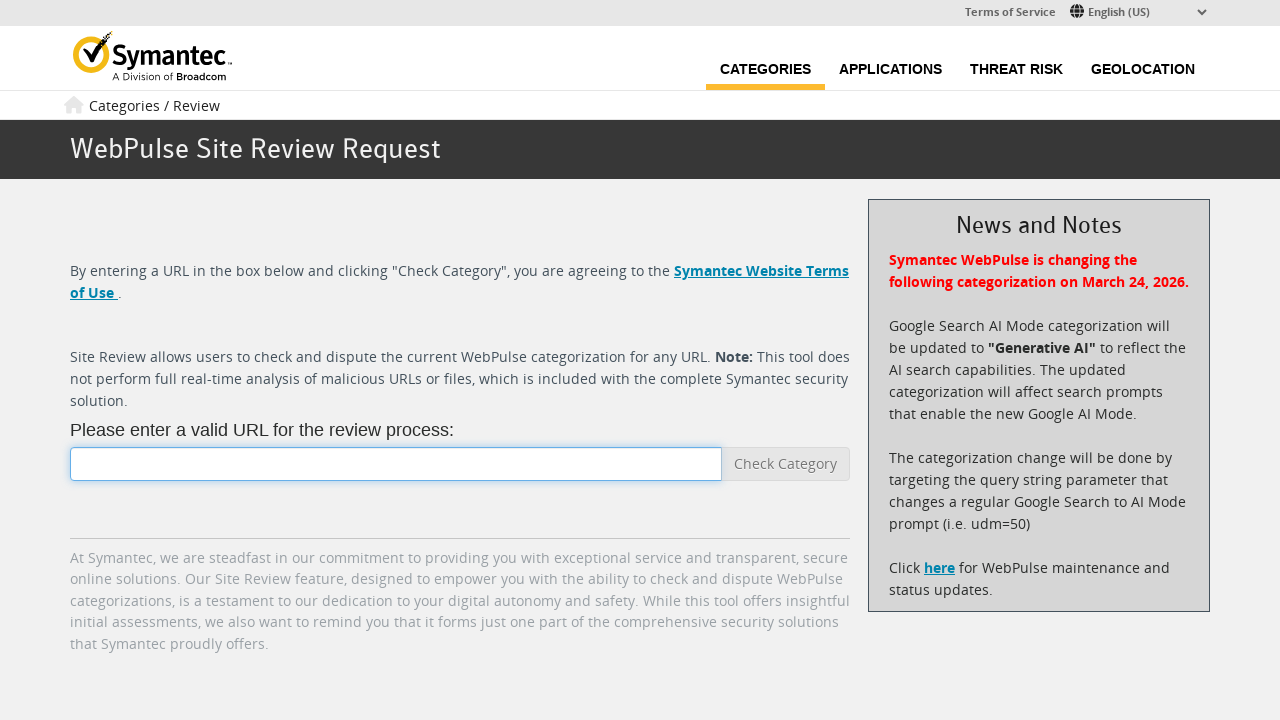

Filled URL input field with test URL 'startmovieschannel.blogspot.com/tt4823776/.html' on #txtUrl
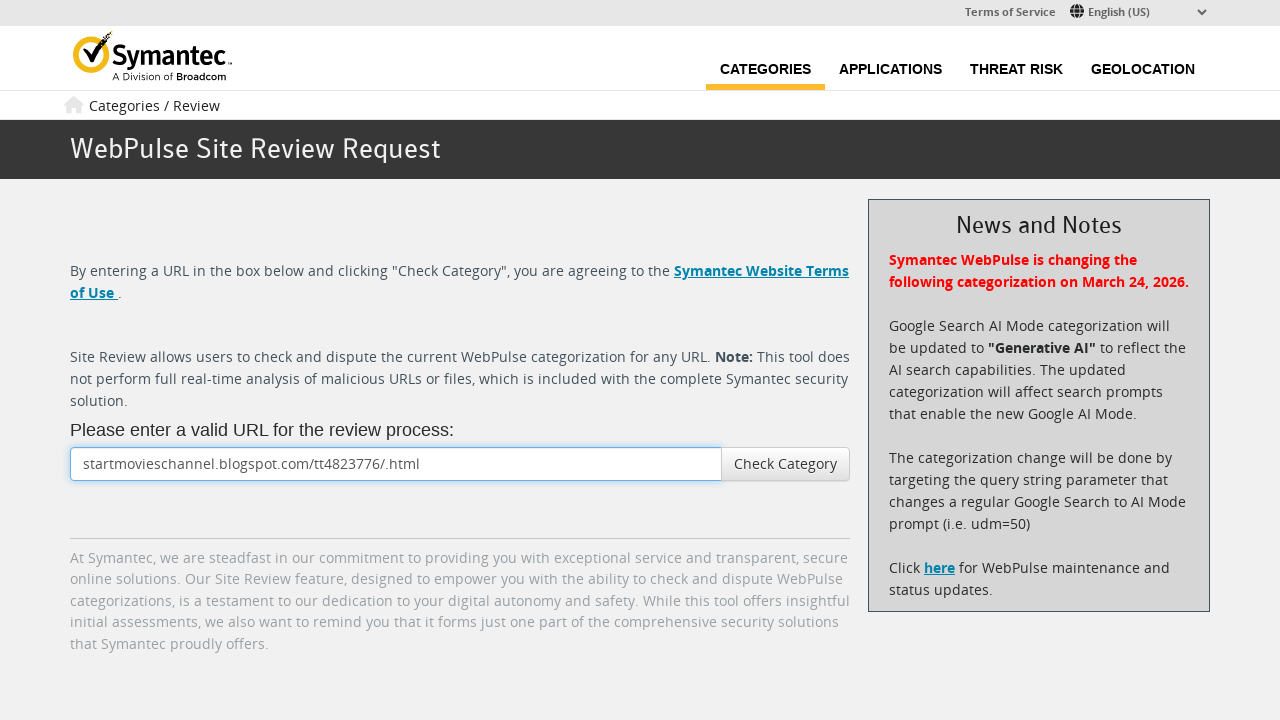

Clicked lookup button to categorize URL at (786, 464) on #btnLookup
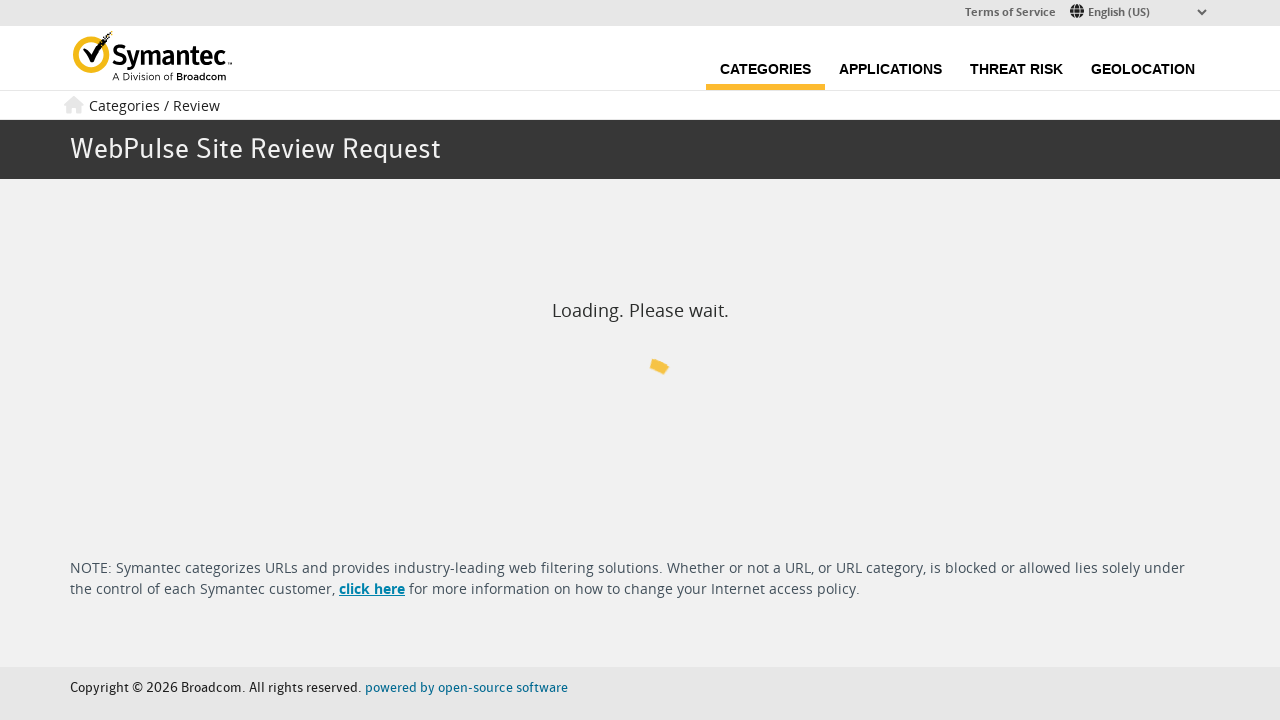

Results not available for this URL on #btnUrlShortener
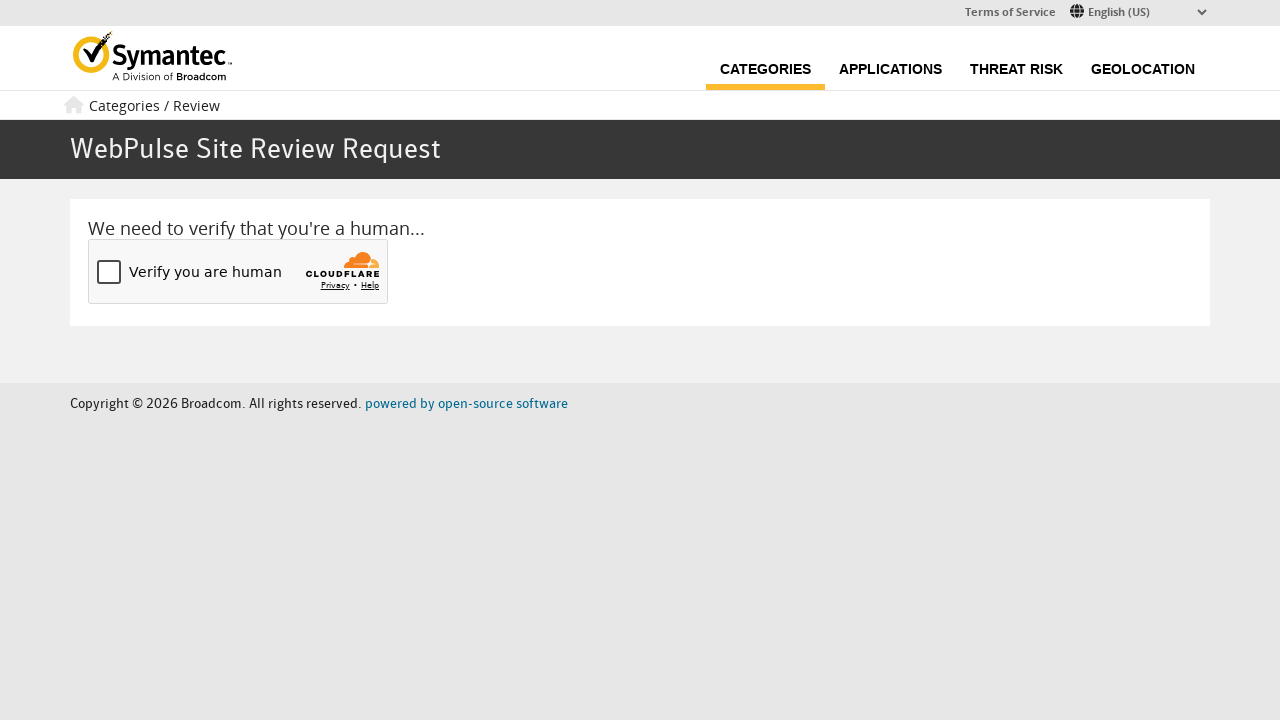

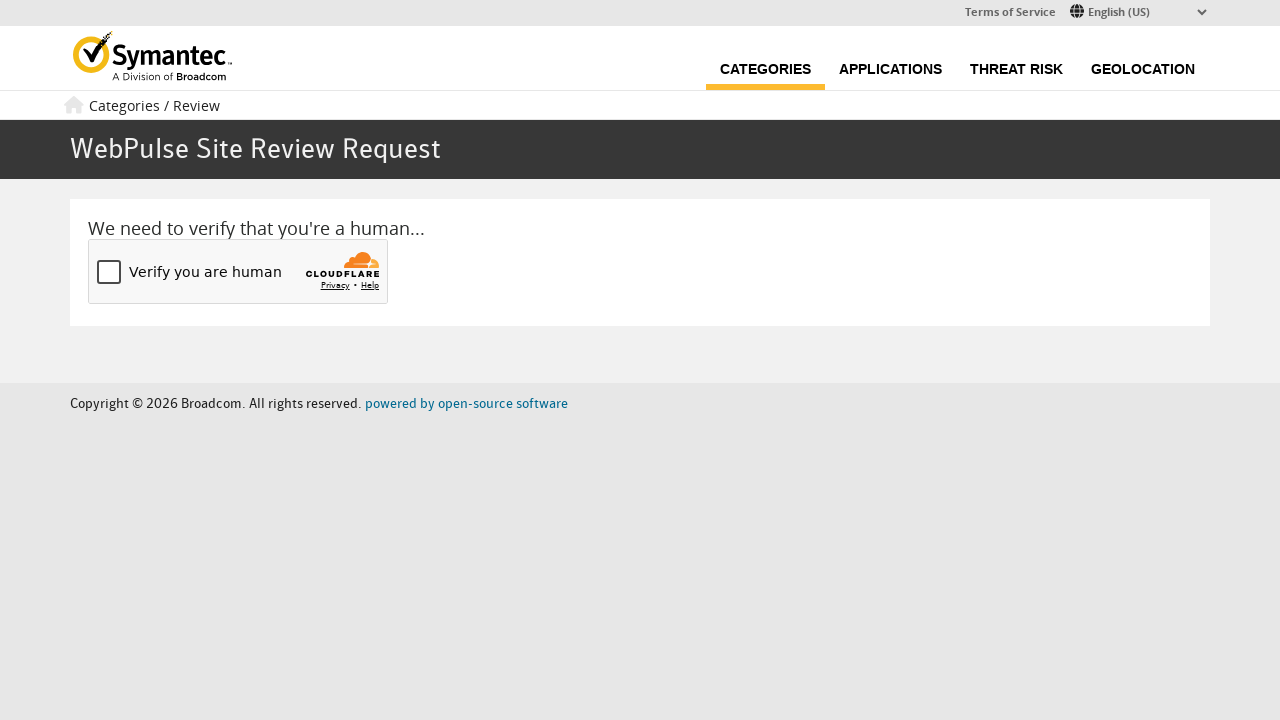